Tests navigating to FlashScore and clicking the FINISHED filter tab to view completed matches

Starting URL: https://www.flashscore.co.uk/

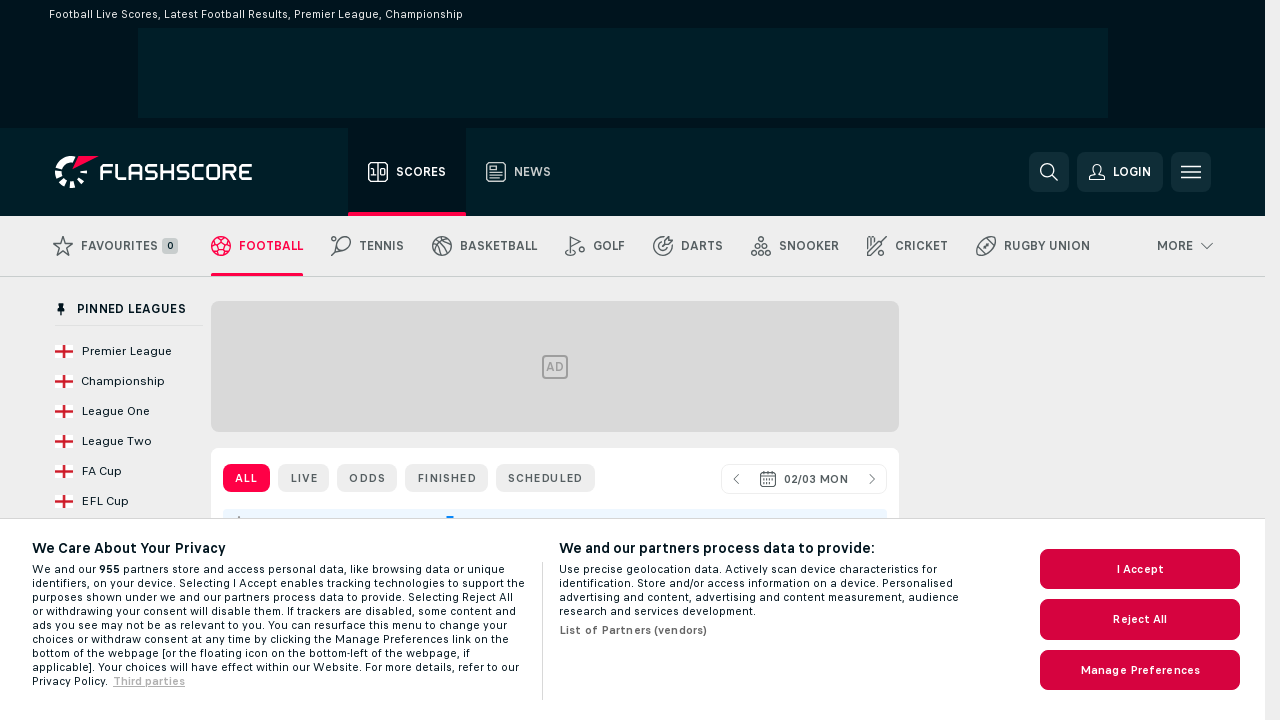

Waited for initial match data to load
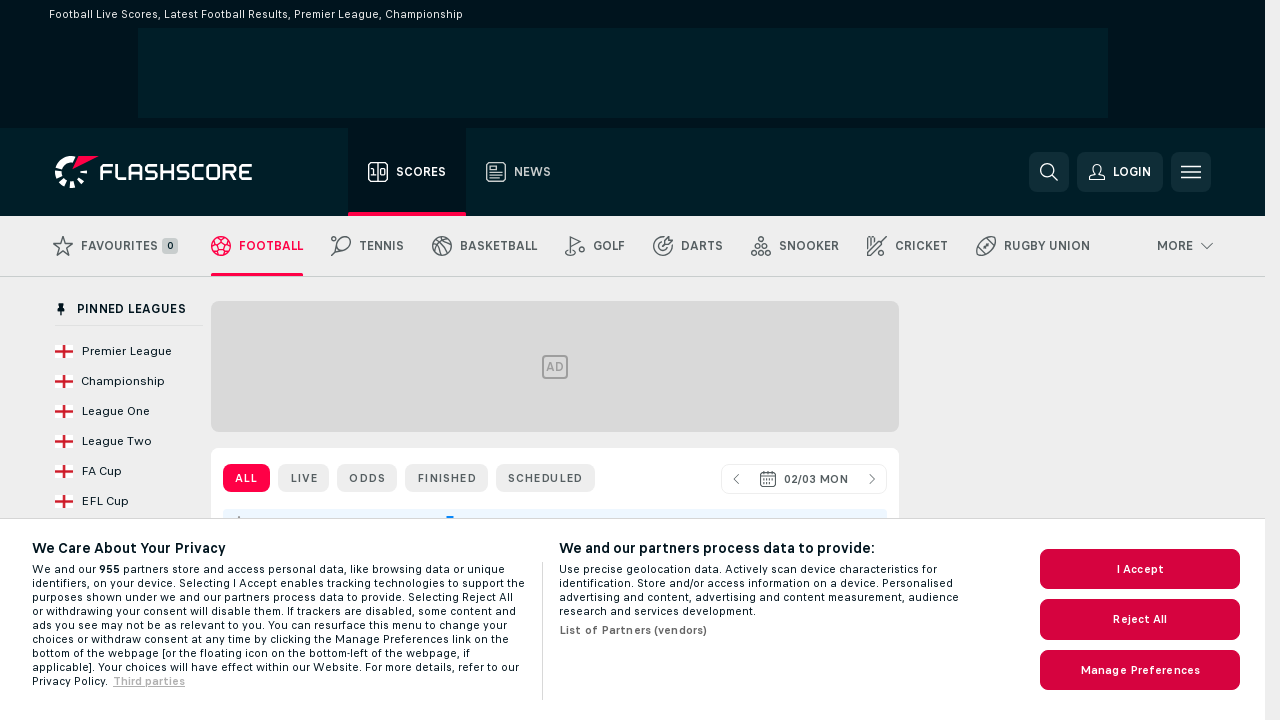

Scrolled FINISHED filter tab into view
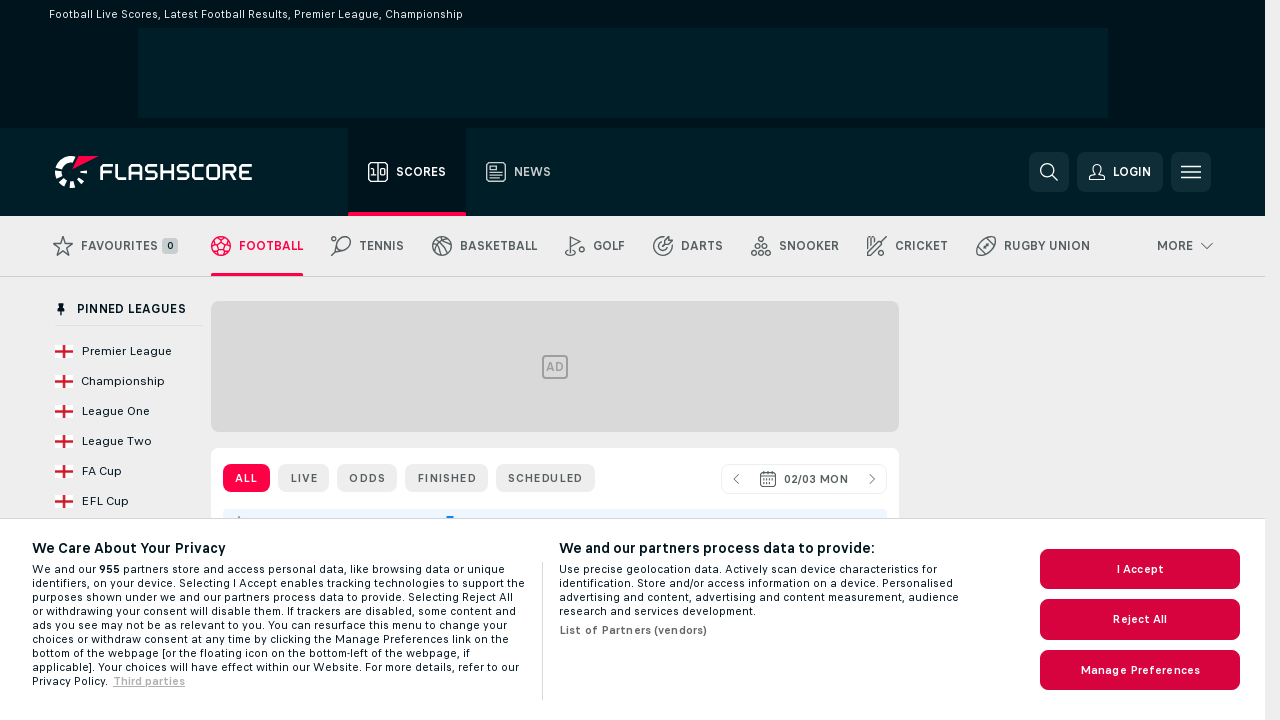

Clicked FINISHED filter tab to view completed matches at (447, 478) on .filters__tab >> nth=3
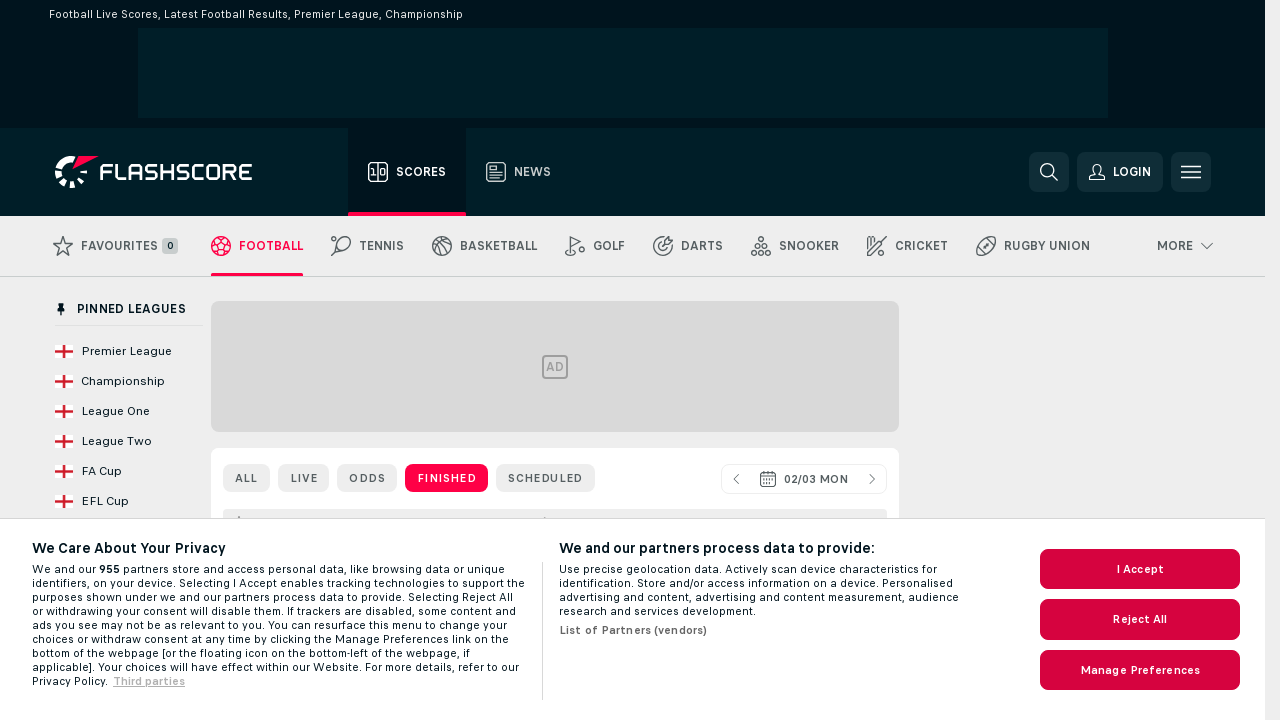

Finished matches loaded after filtering
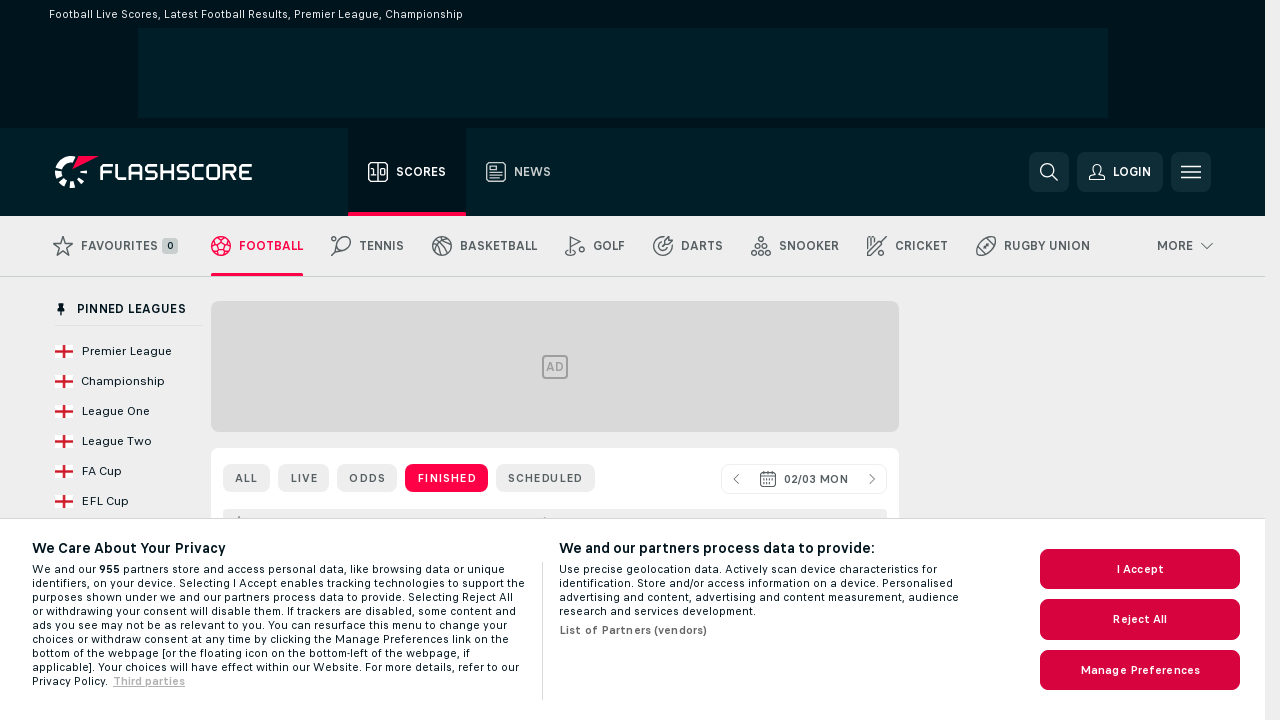

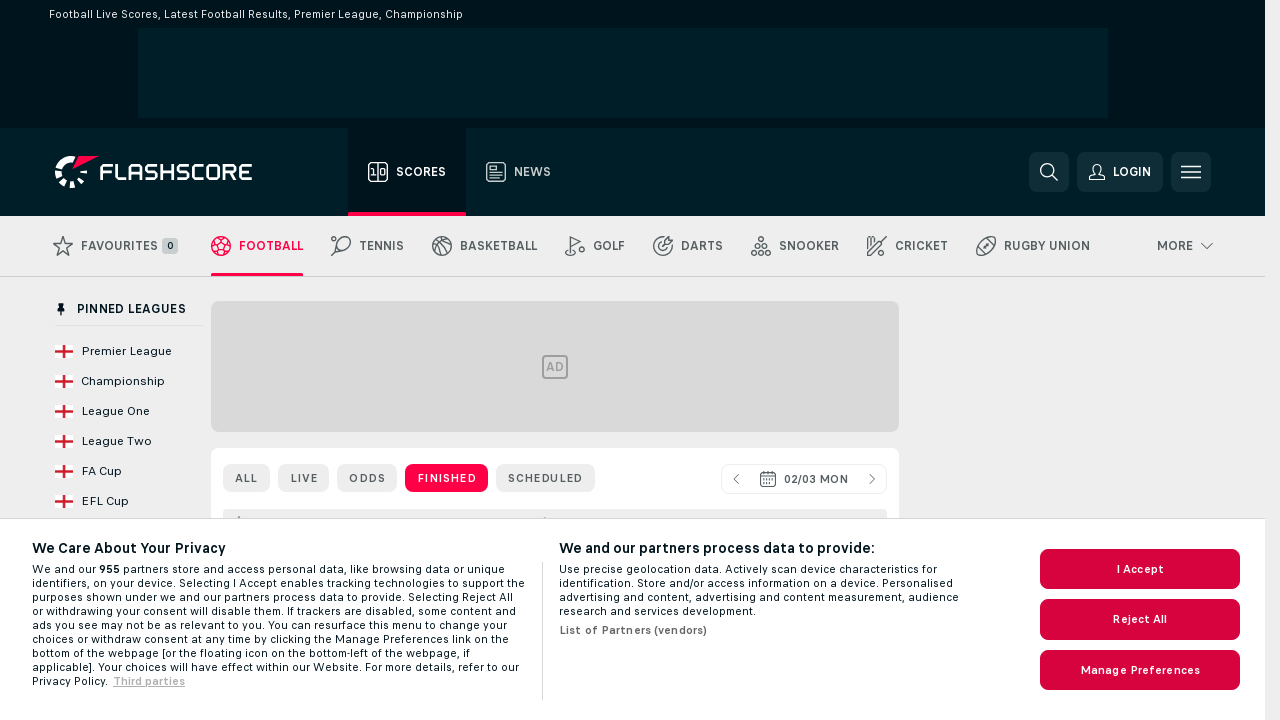